Tests the customer care contact form with all valid credentials and verifies a thank you message is displayed upon successful submission

Starting URL: https://parabank.parasoft.com/parabank/contact.htm

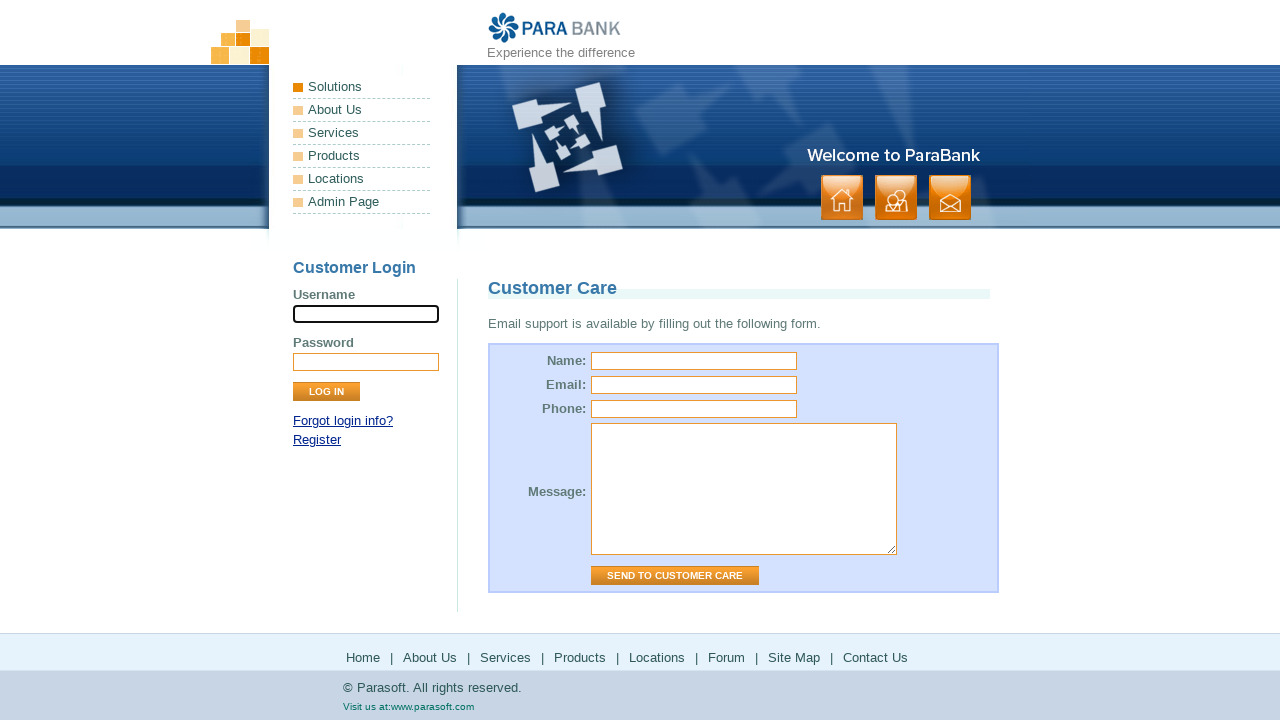

Filled name field with 'Robert' on #name
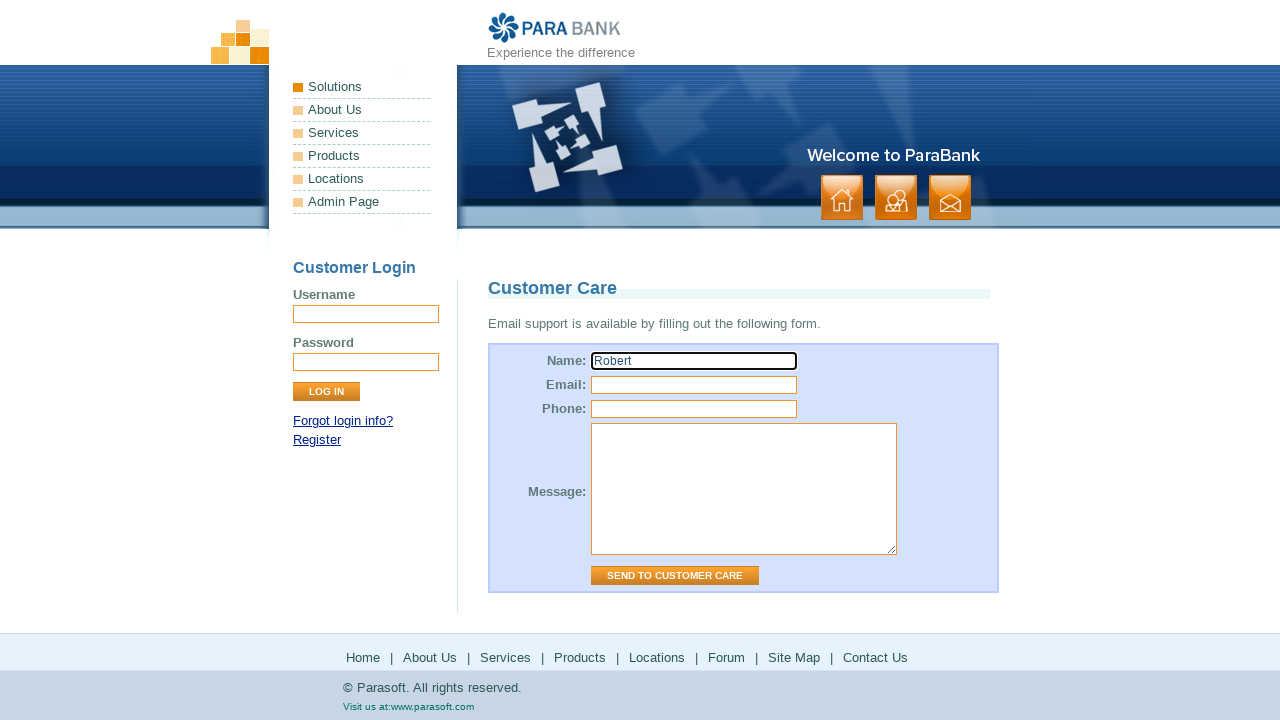

Filled email field with 'abc@email.com' on #email
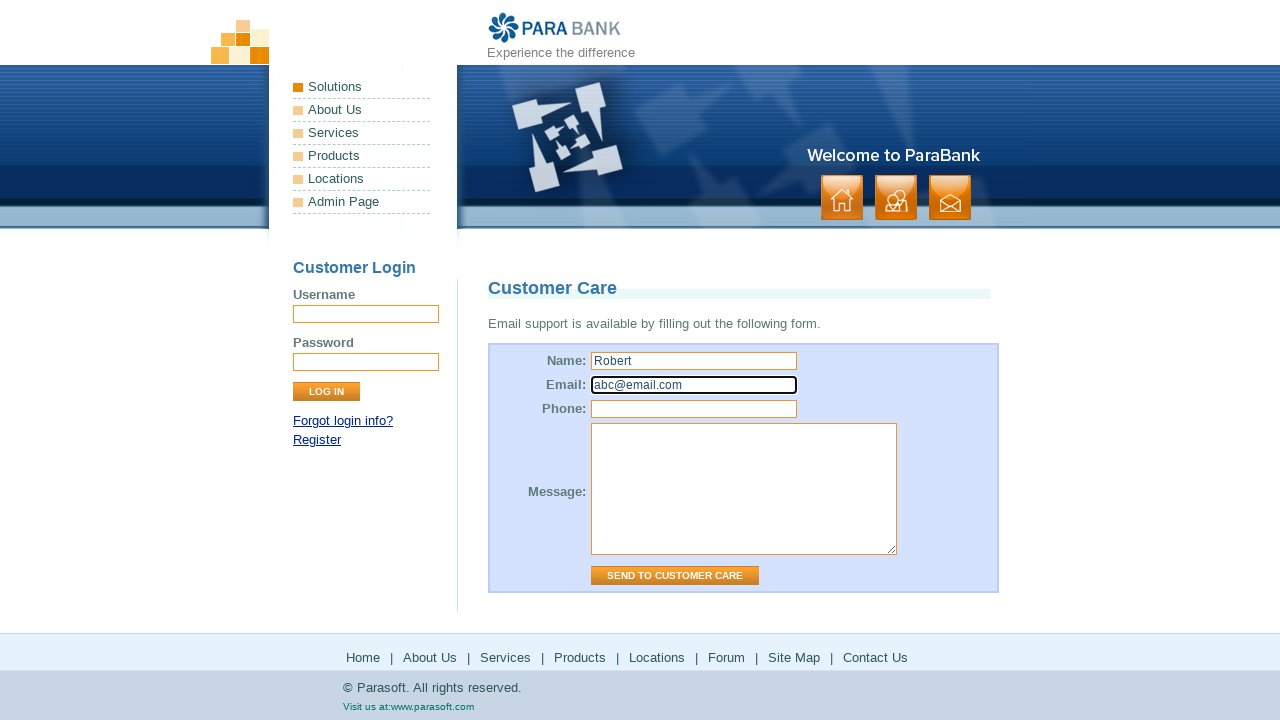

Filled phone field with '123456789' on #phone
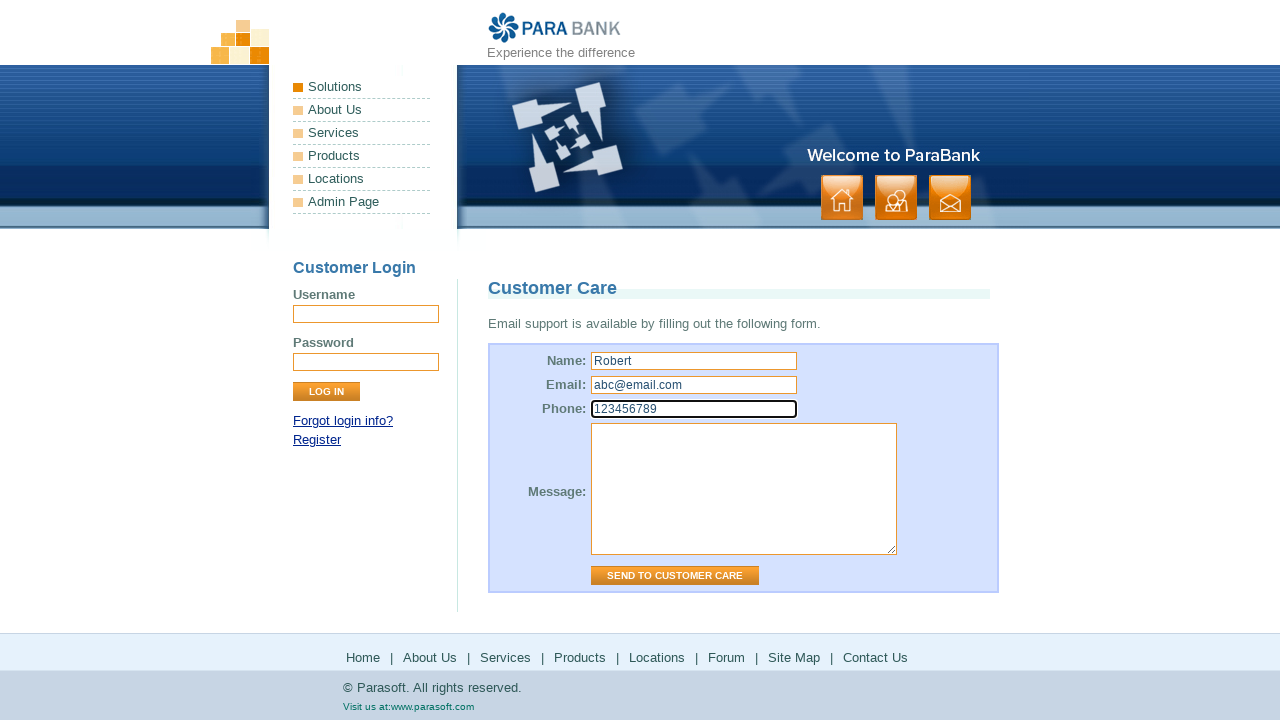

Filled message field with 'need support message' on #message
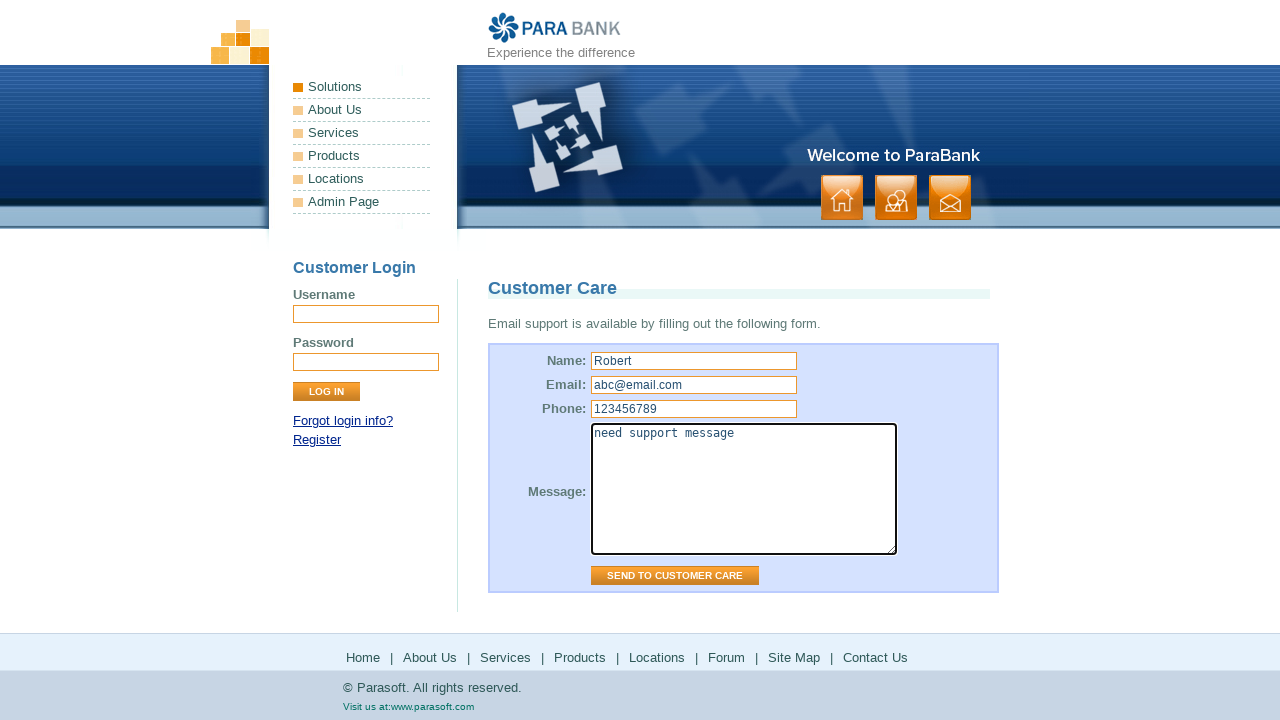

Clicked 'Send to Customer Care' button to submit form at (675, 576) on input[value="Send to Customer Care"]
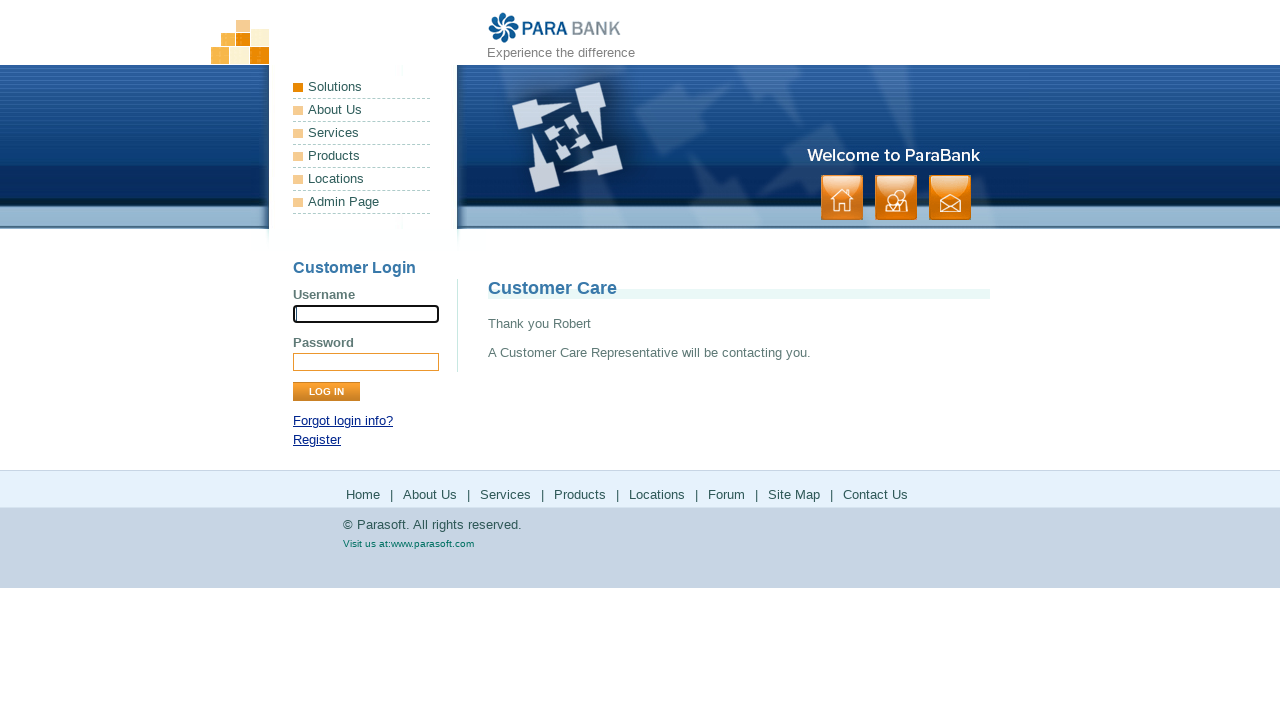

Thank you message confirmed displayed on page
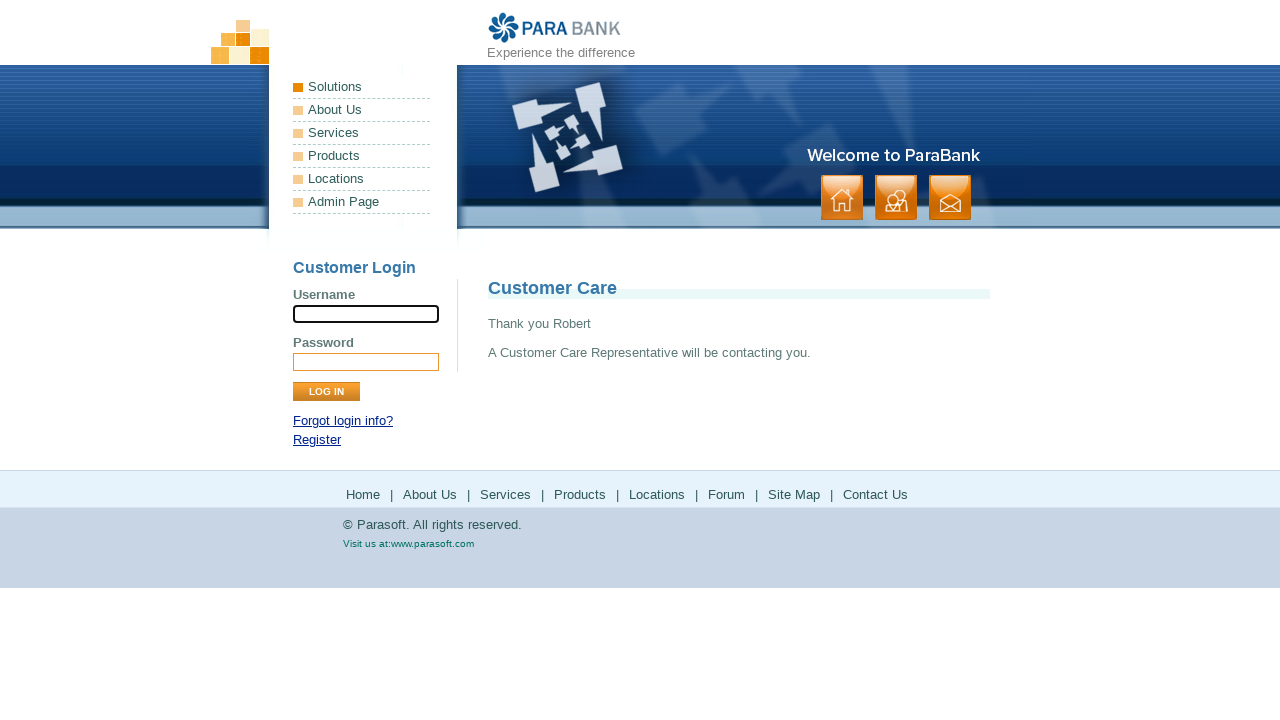

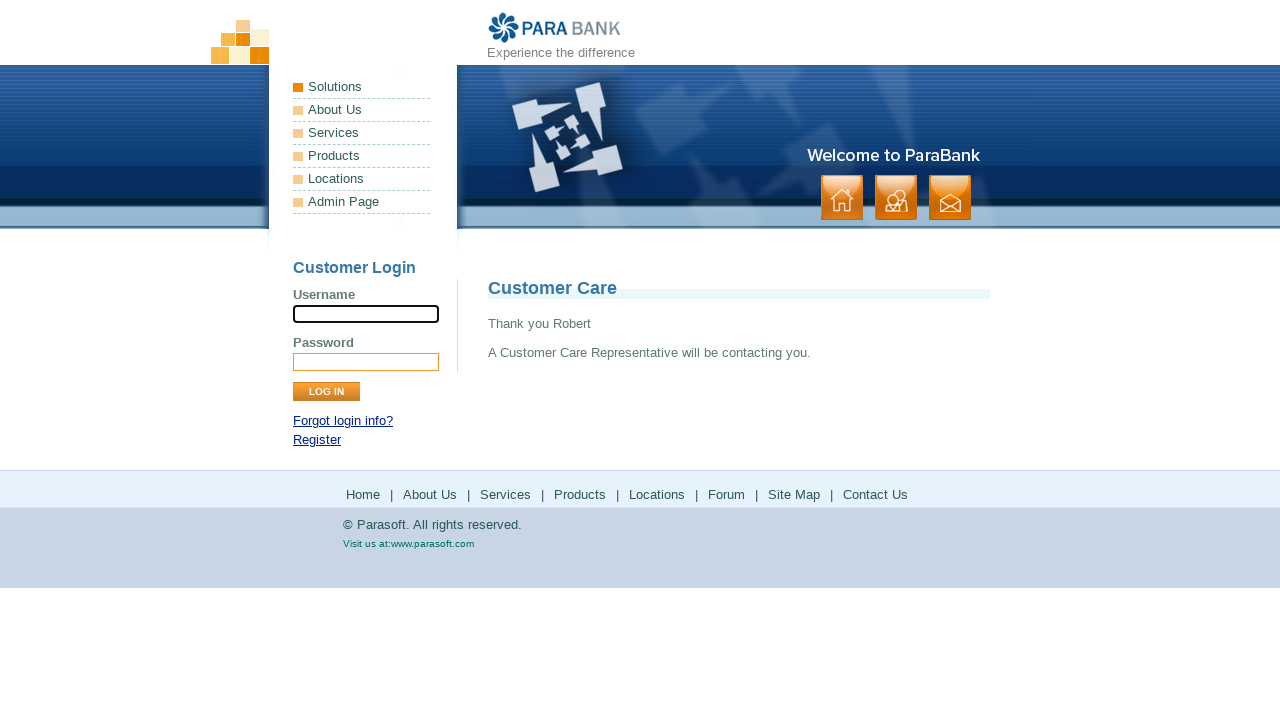